Tests drag and drop by offset action by dragging 'box A' element to a specific coordinate offset

Starting URL: https://crossbrowsertesting.github.io/drag-and-drop

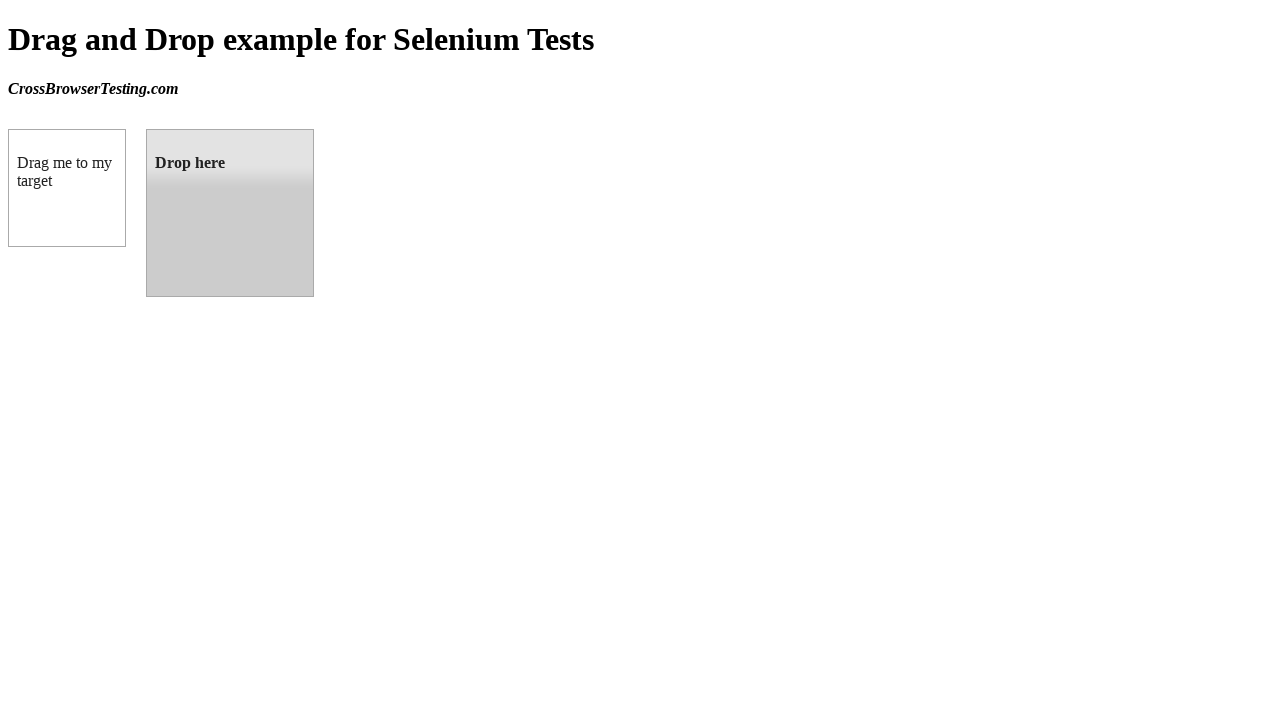

Waited for draggable element to load
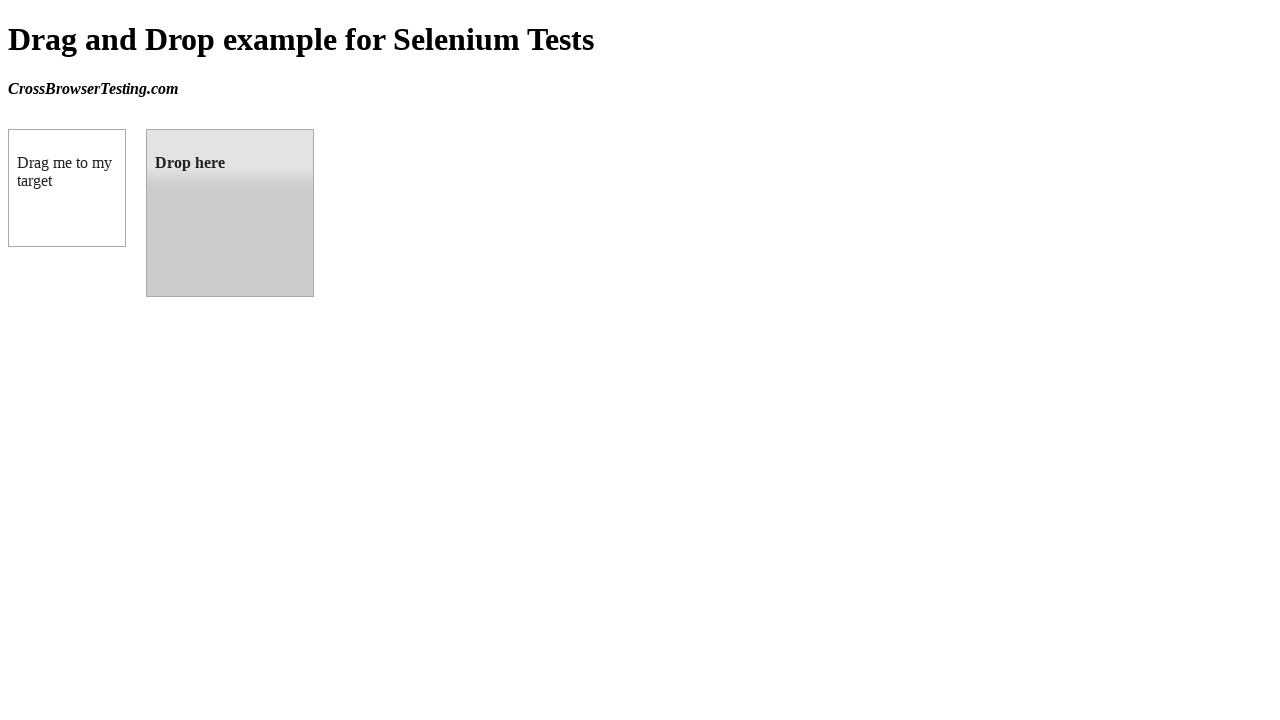

Waited for droppable element to load
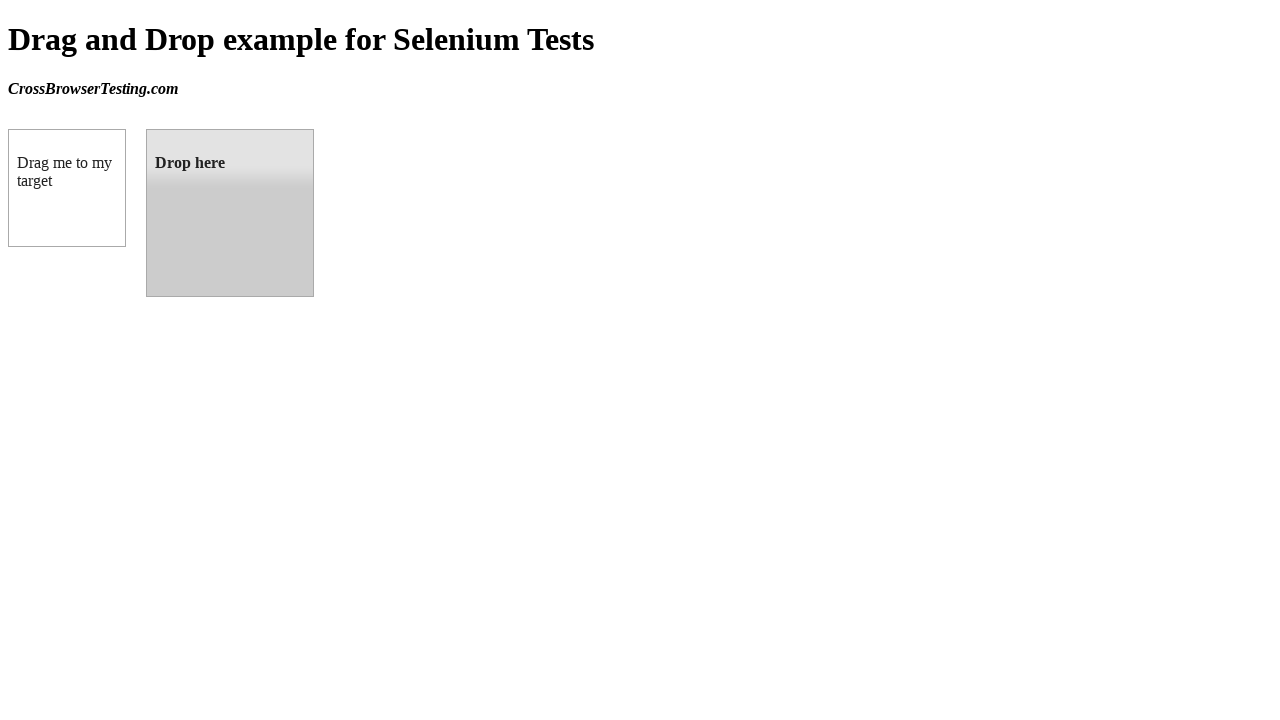

Located source element (box A)
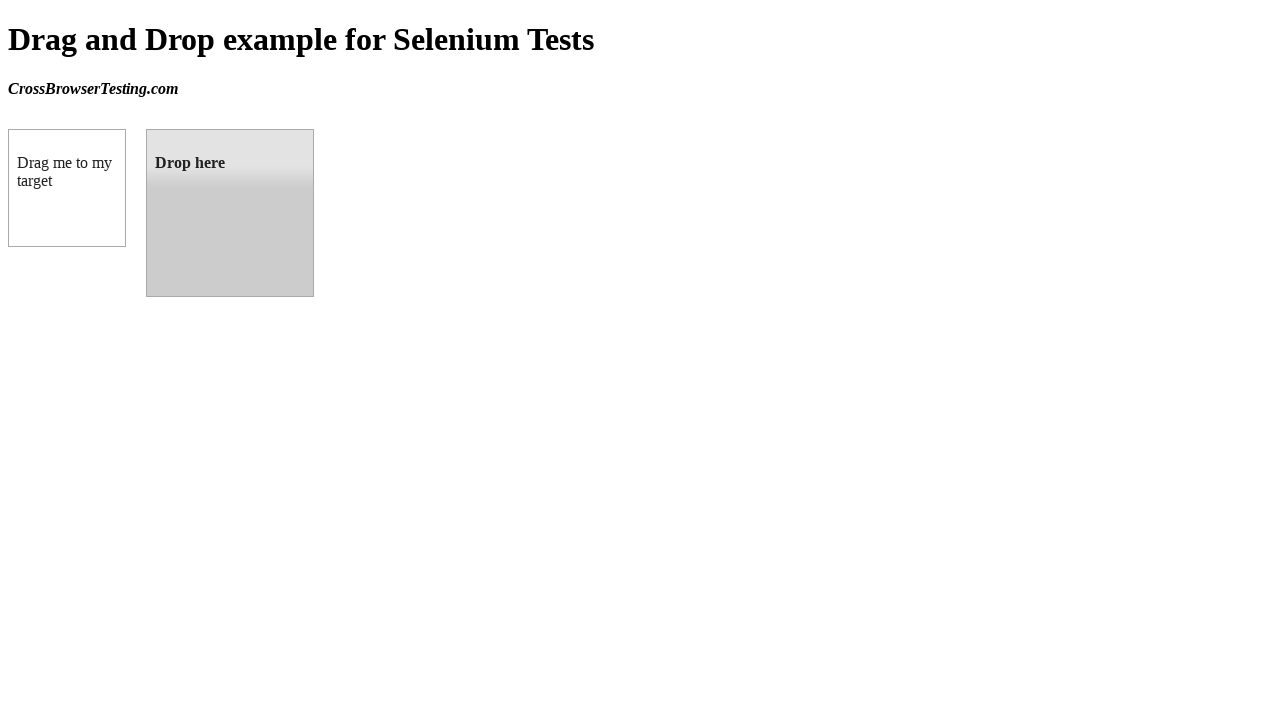

Located target element (drop zone)
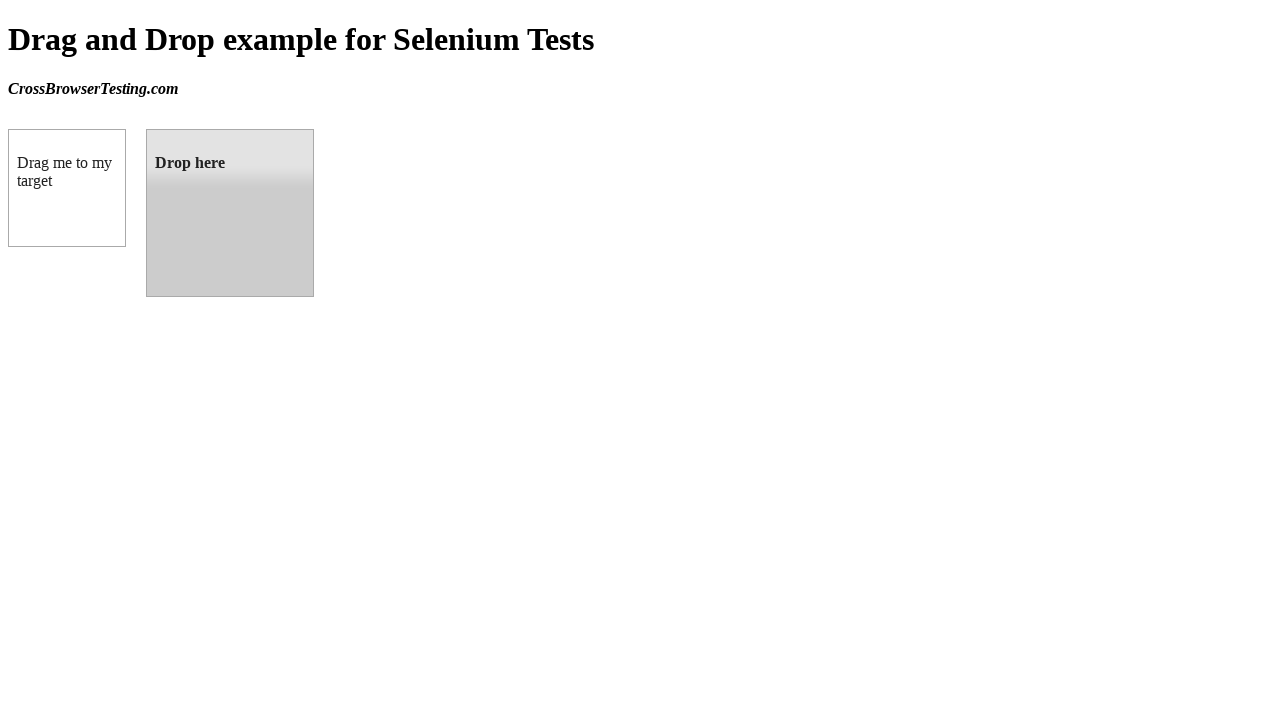

Retrieved target element bounding box coordinates
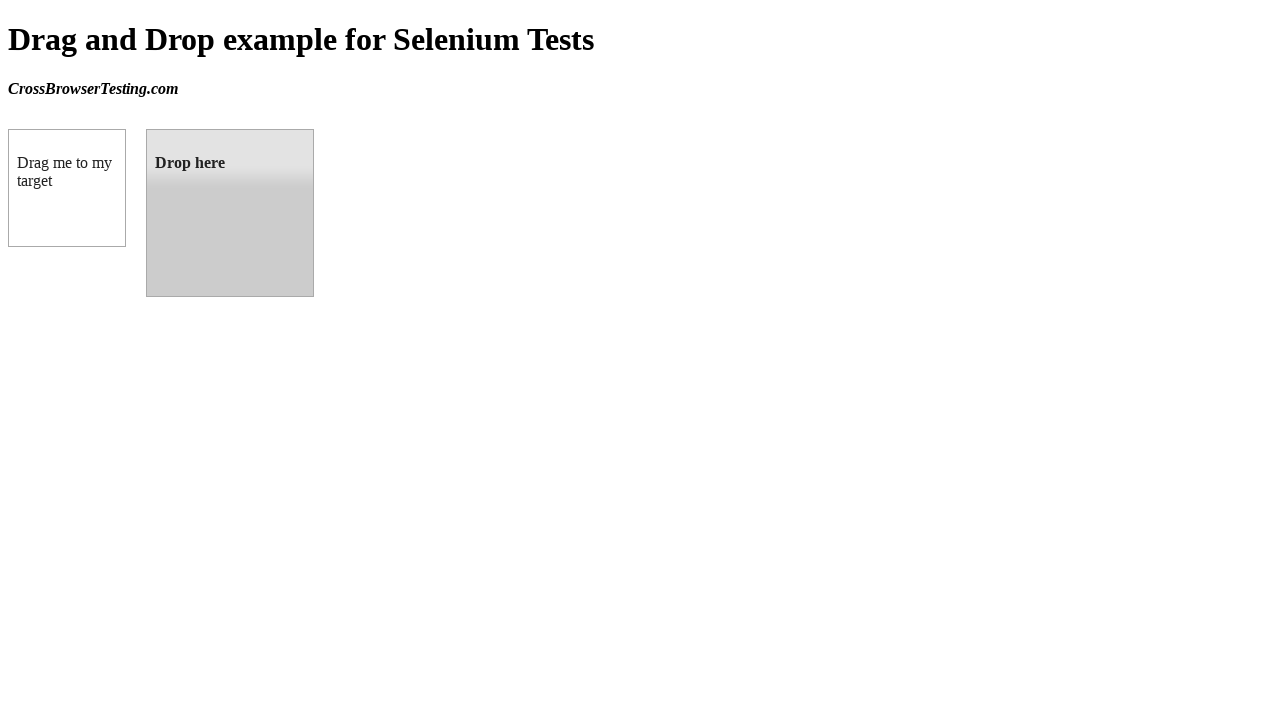

Dragged box A to the target drop zone at (230, 213)
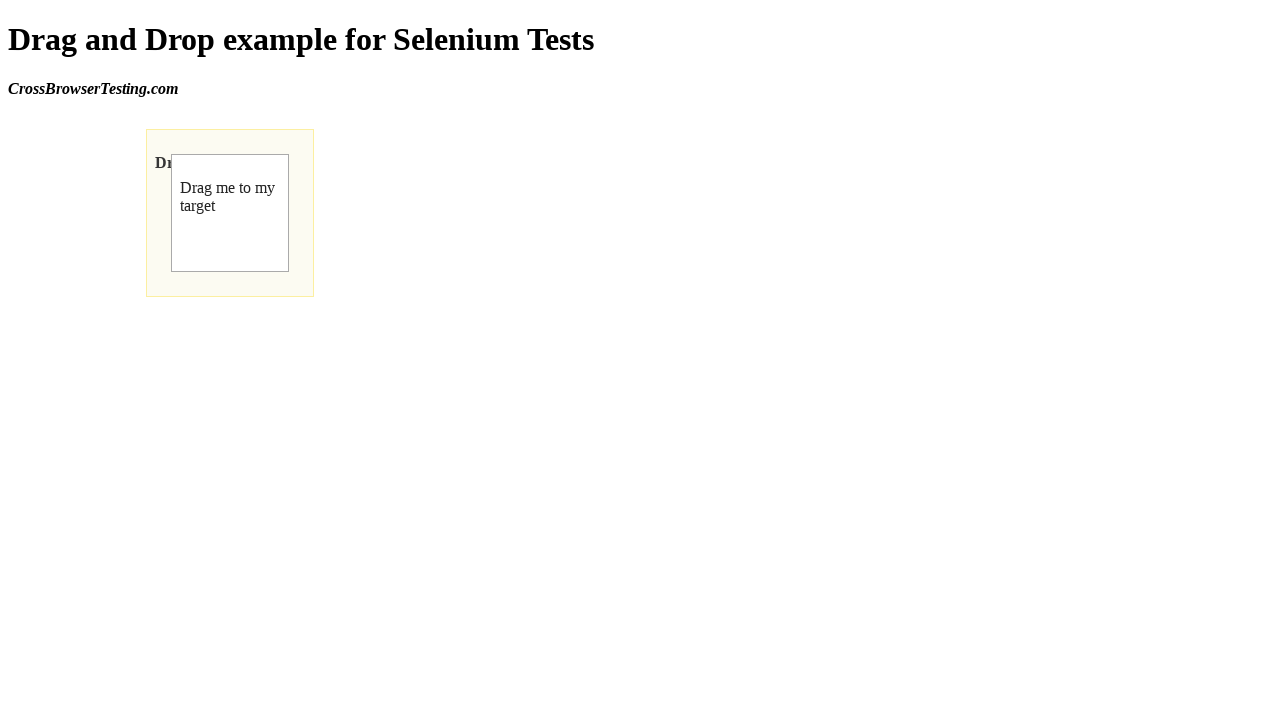

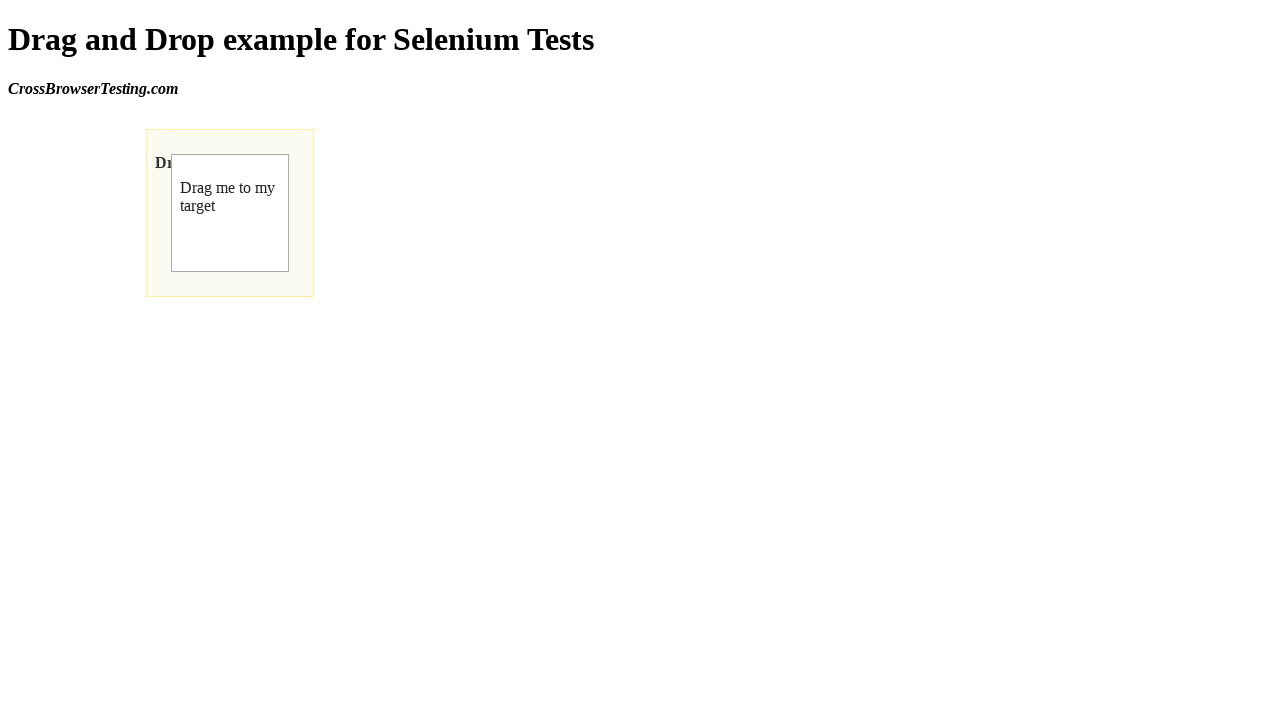